Tests a registration form by filling in first name, last name, and email fields in the first block, then submitting and verifying the success message appears.

Starting URL: http://suninjuly.github.io/registration1.html

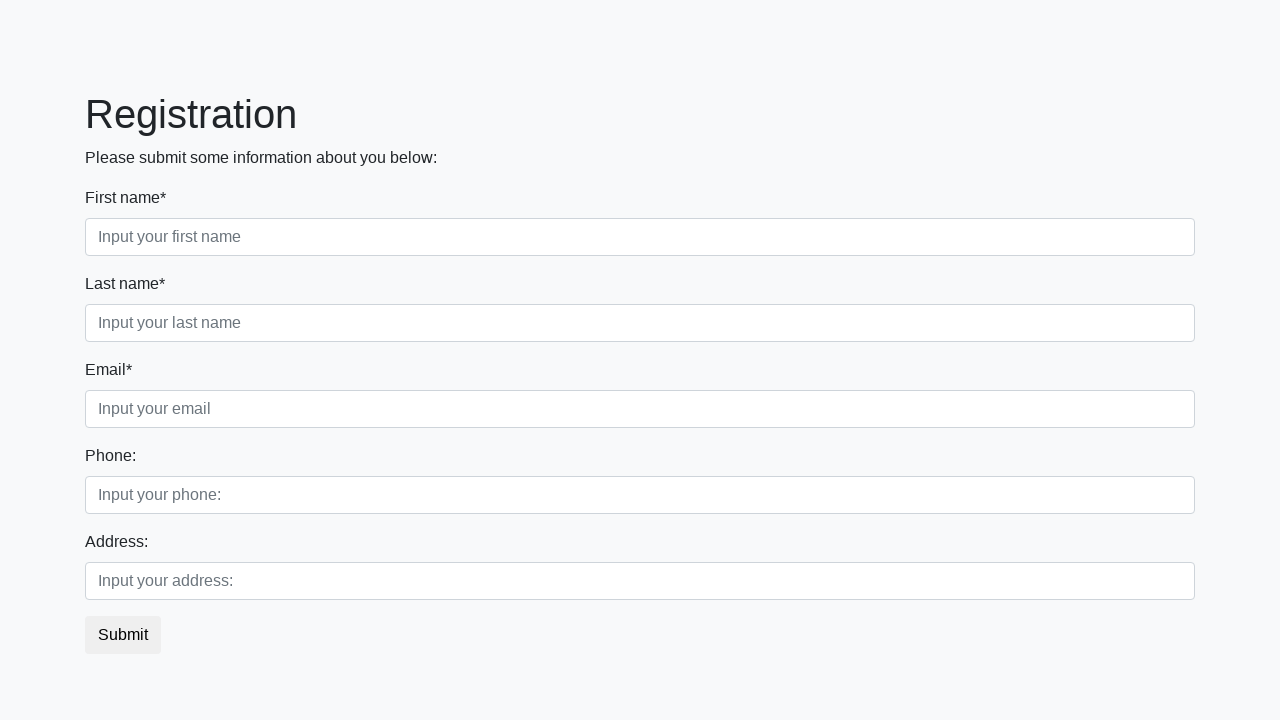

Filled first name field with 'Ivan' on .first_block .first
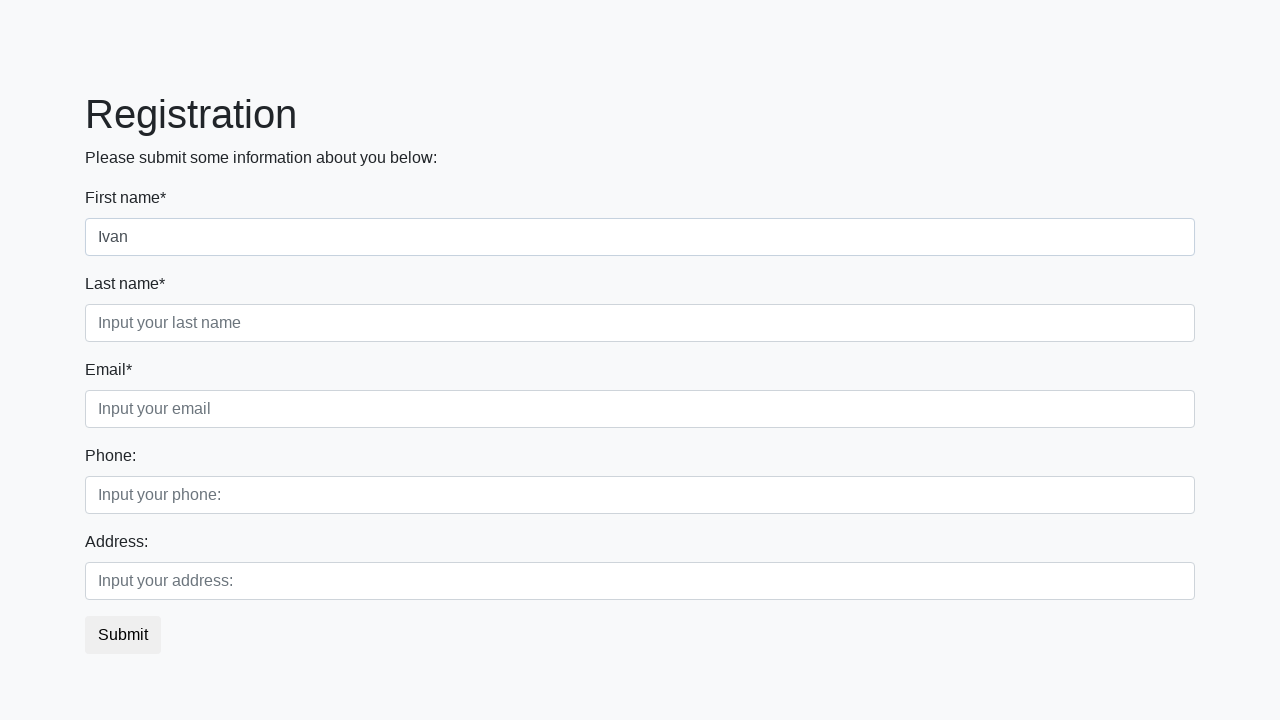

Filled last name field with 'Petrov' on .first_block .second
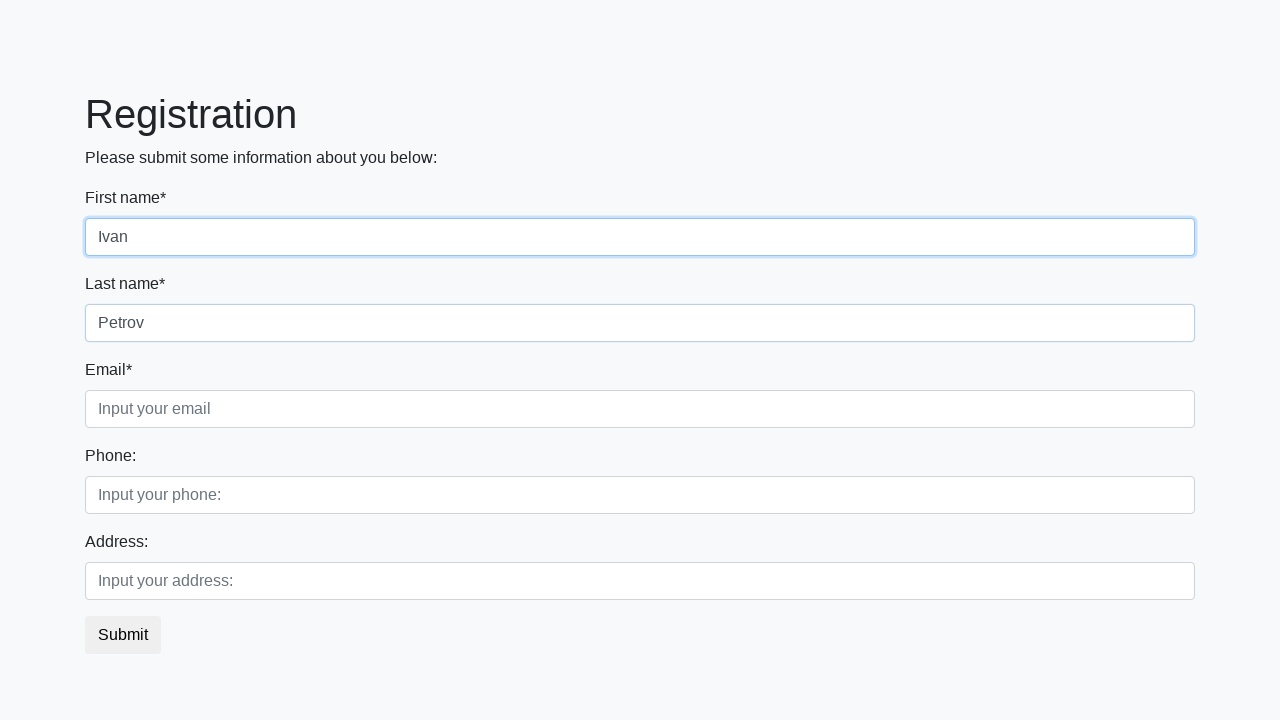

Filled email field with 'Test@test.ru' on .first_block .third
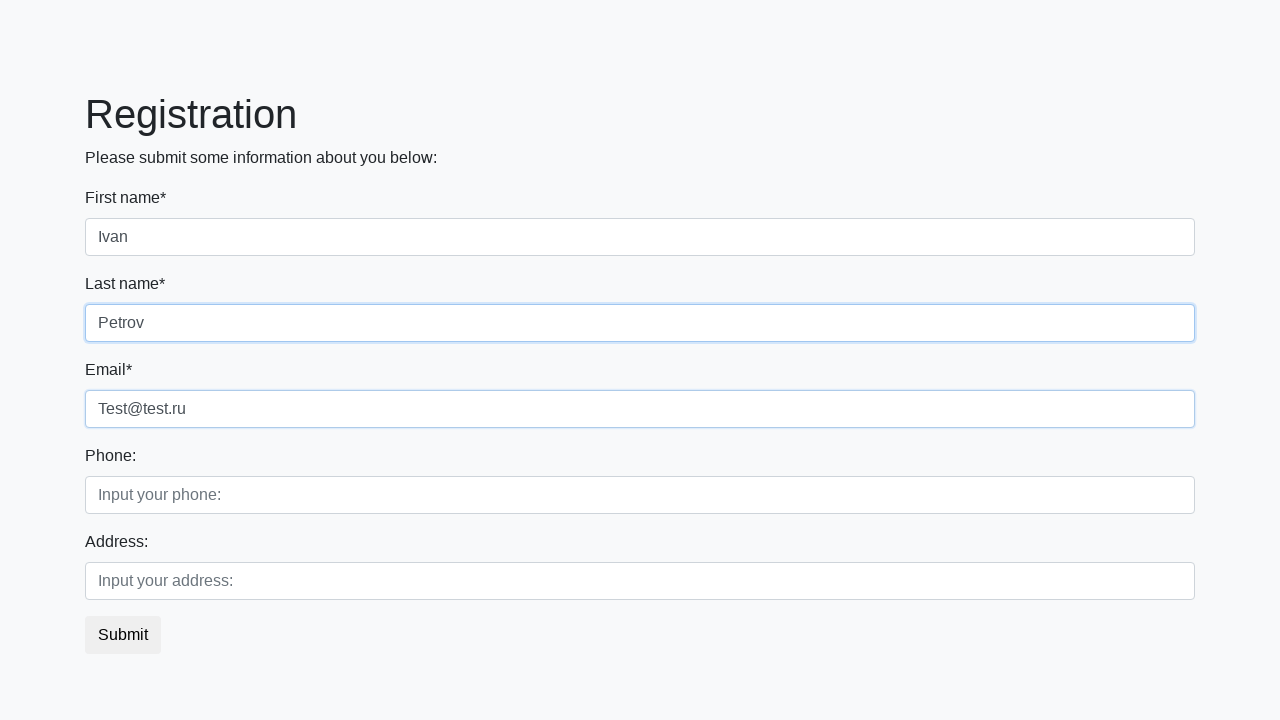

Clicked submit button at (123, 635) on button.btn
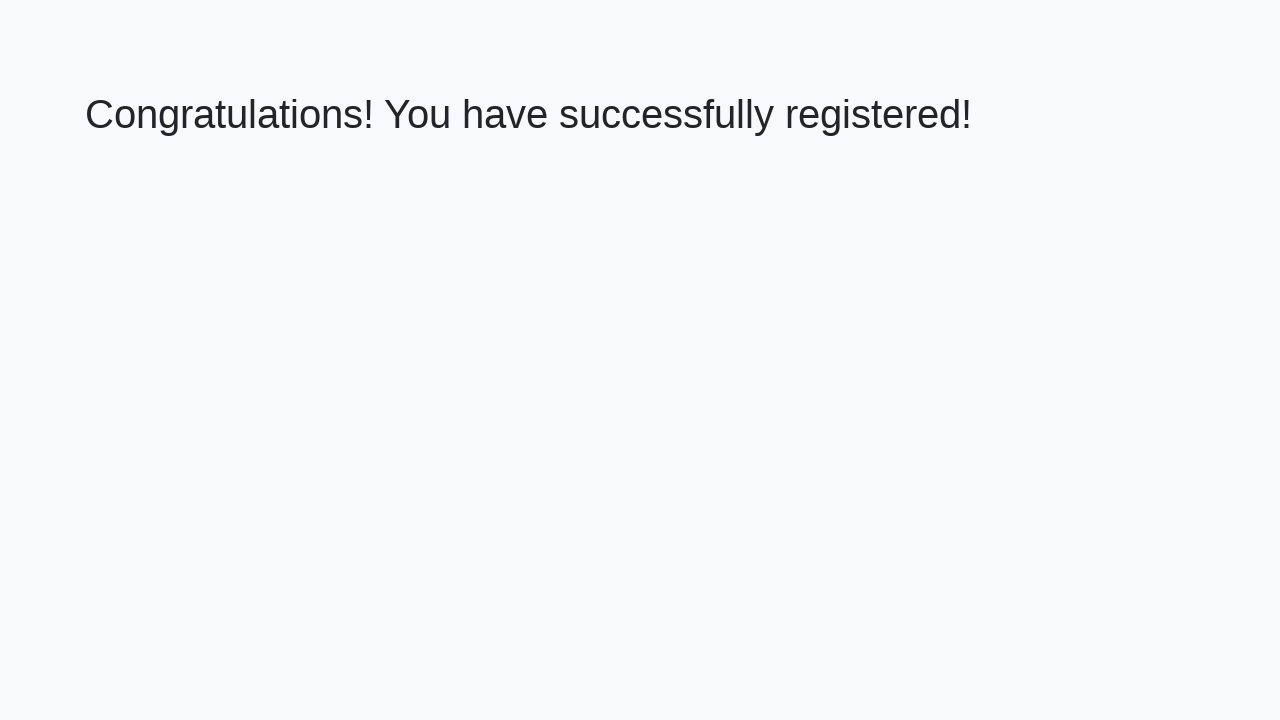

Success message heading loaded
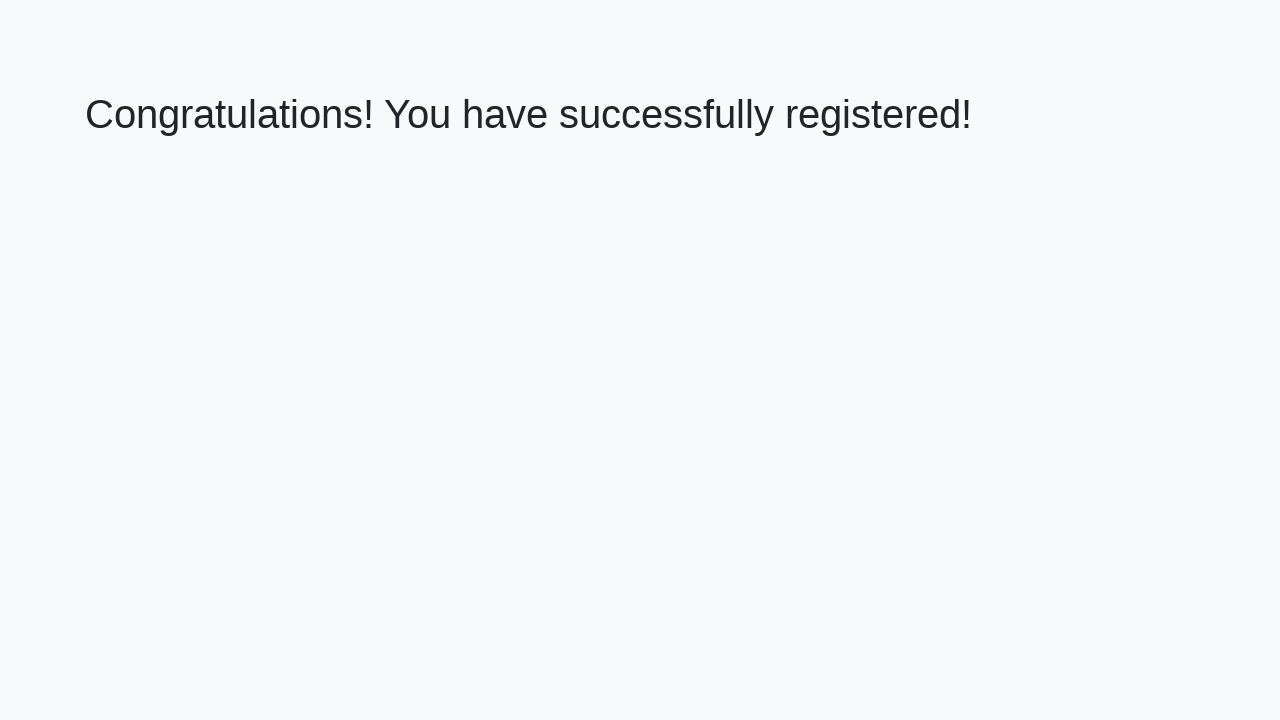

Retrieved success message text
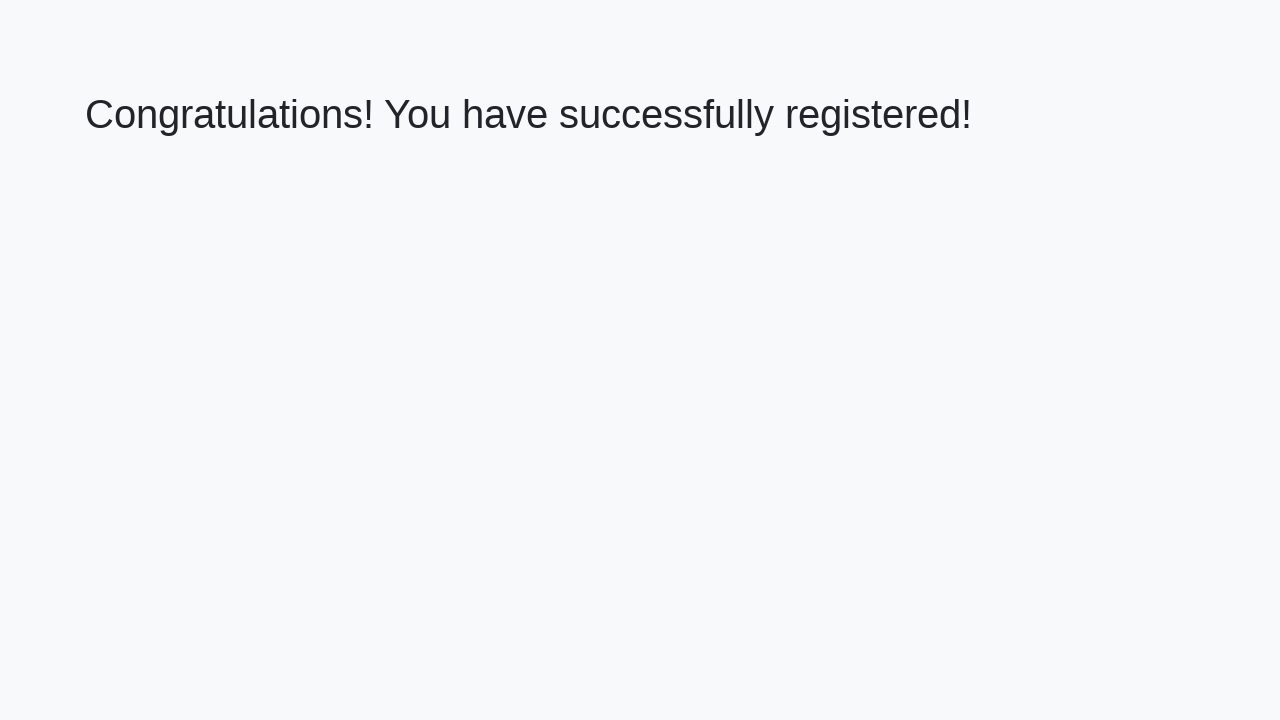

Verified success message matches expected text
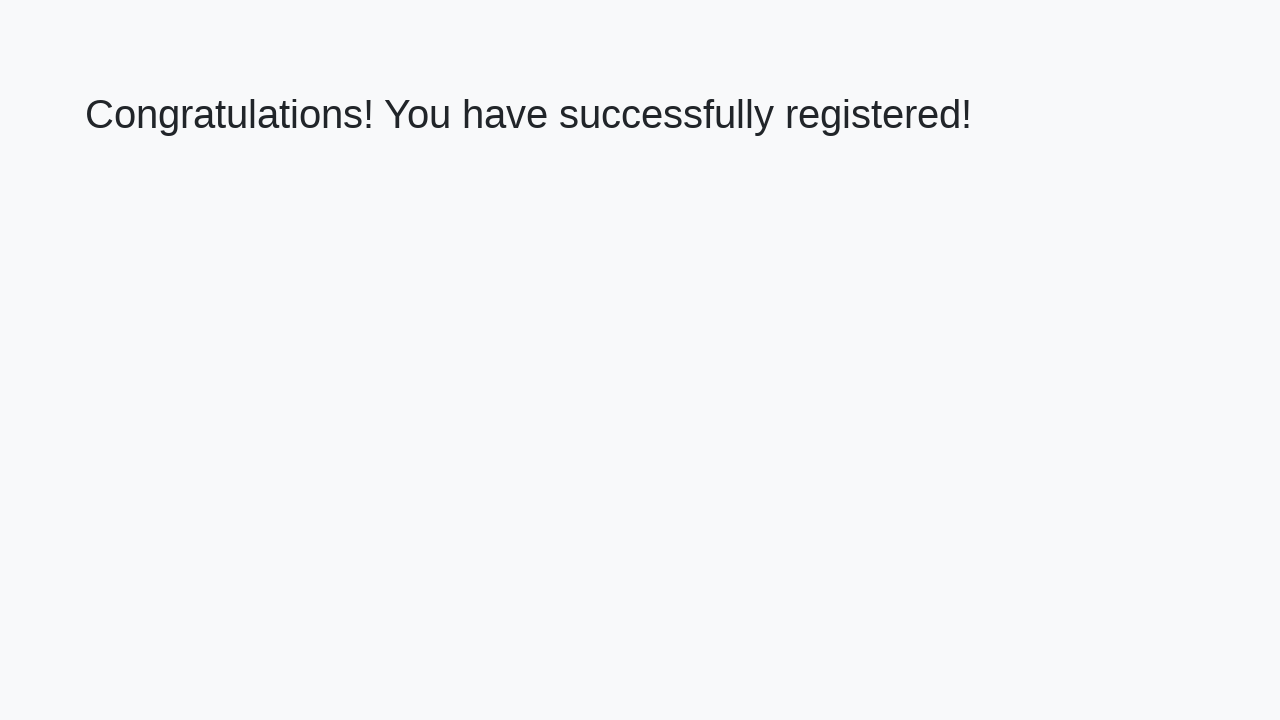

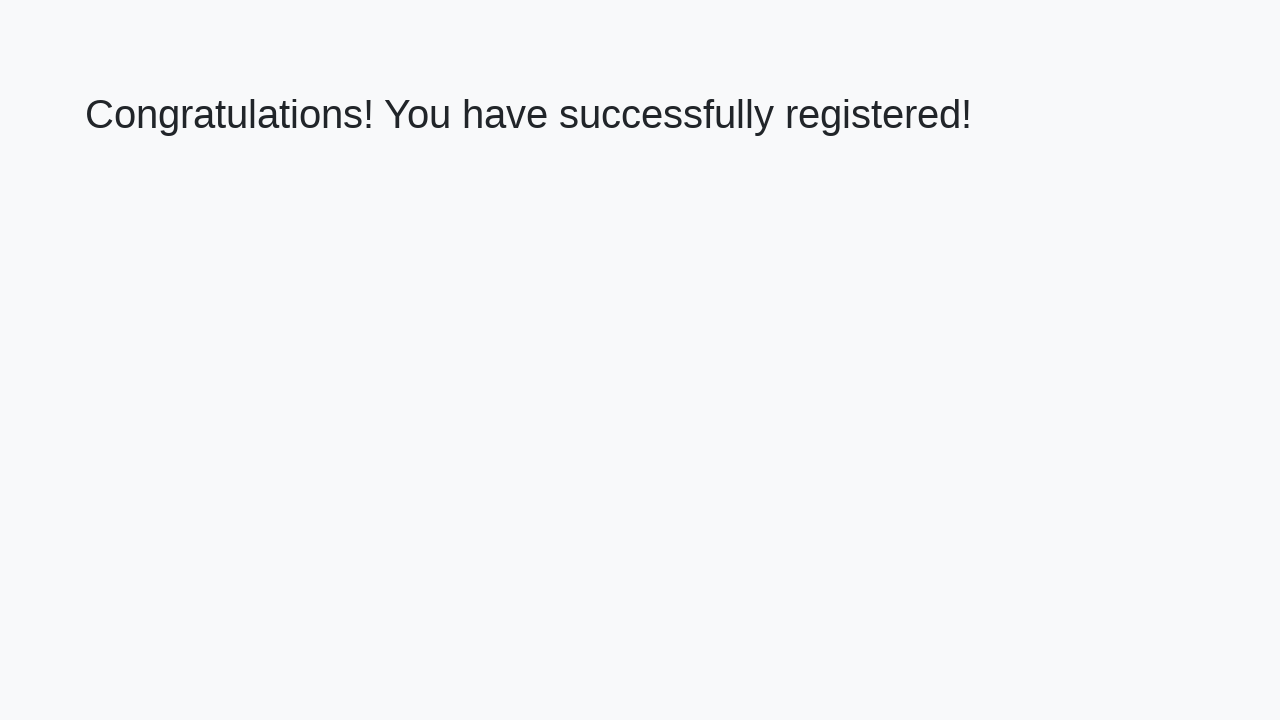